Tests adding multiple dynamic boxes by clicking the adder button three times and verifying the count of red boxes equals 3

Starting URL: https://www.selenium.dev/selenium/web/dynamic.html

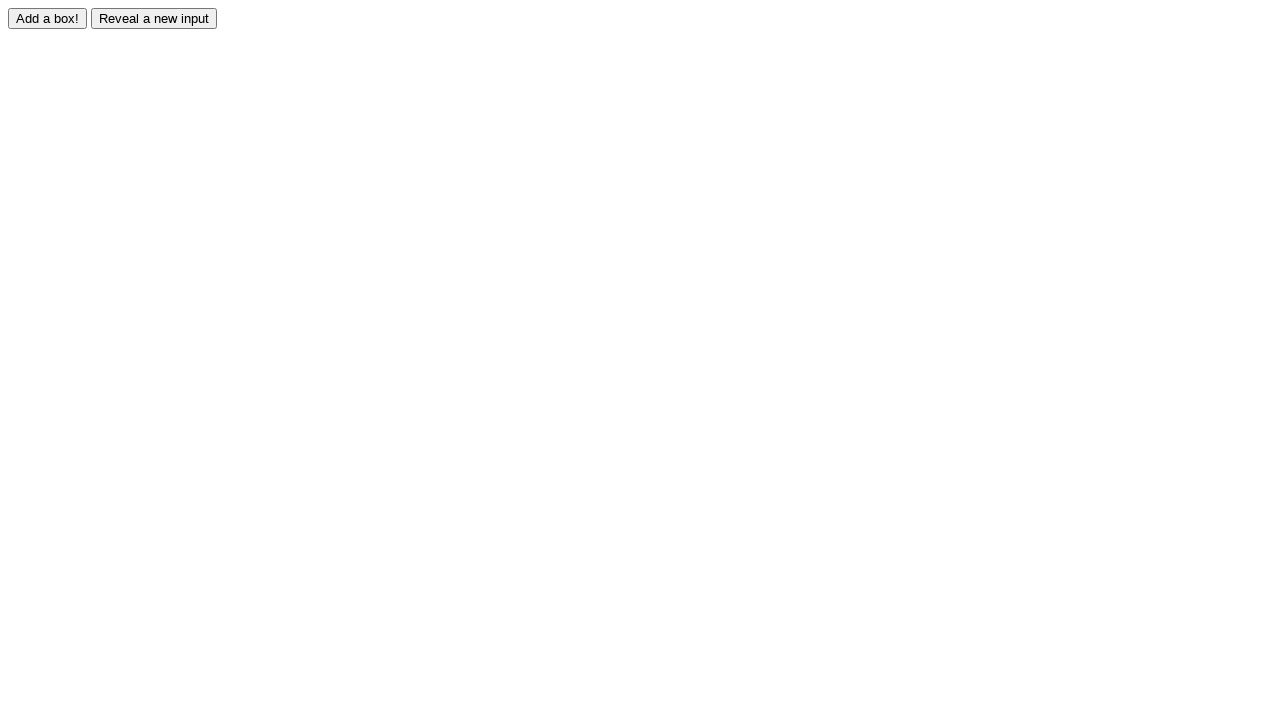

Navigated to dynamic.html test page
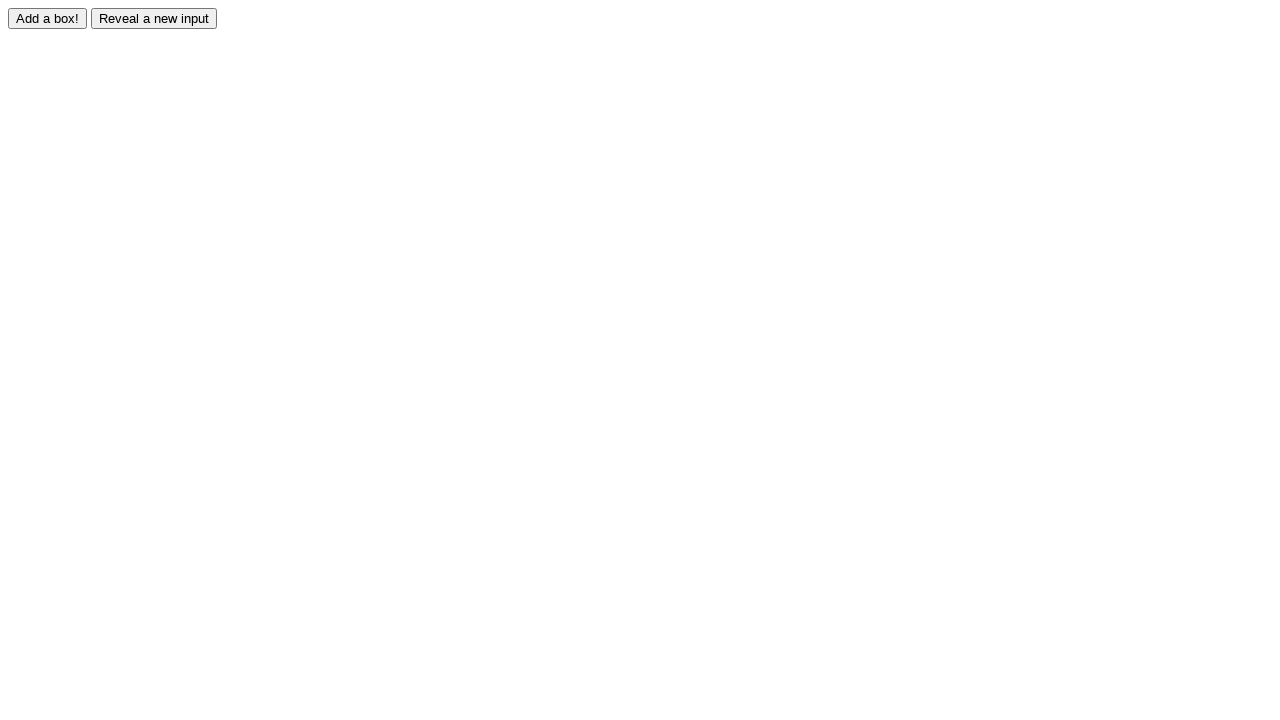

Clicked adder button (1st click) at (48, 18) on #adder
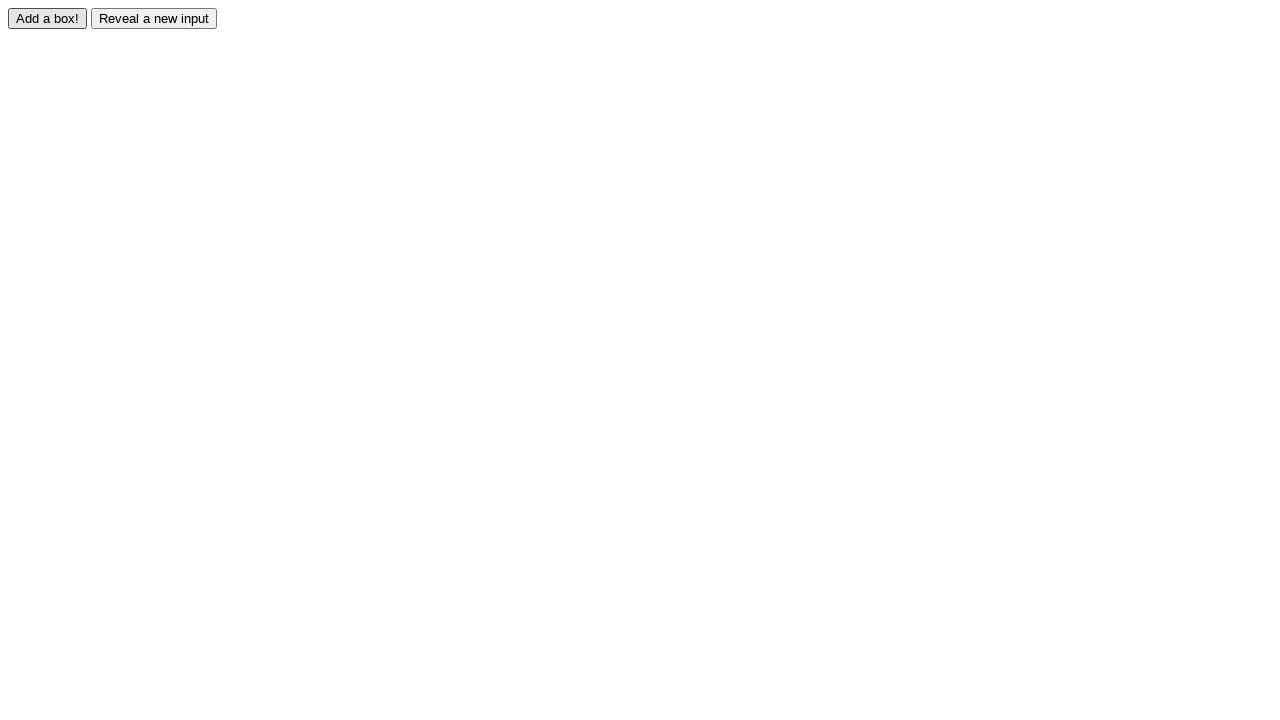

Clicked adder button (2nd click) at (48, 18) on #adder
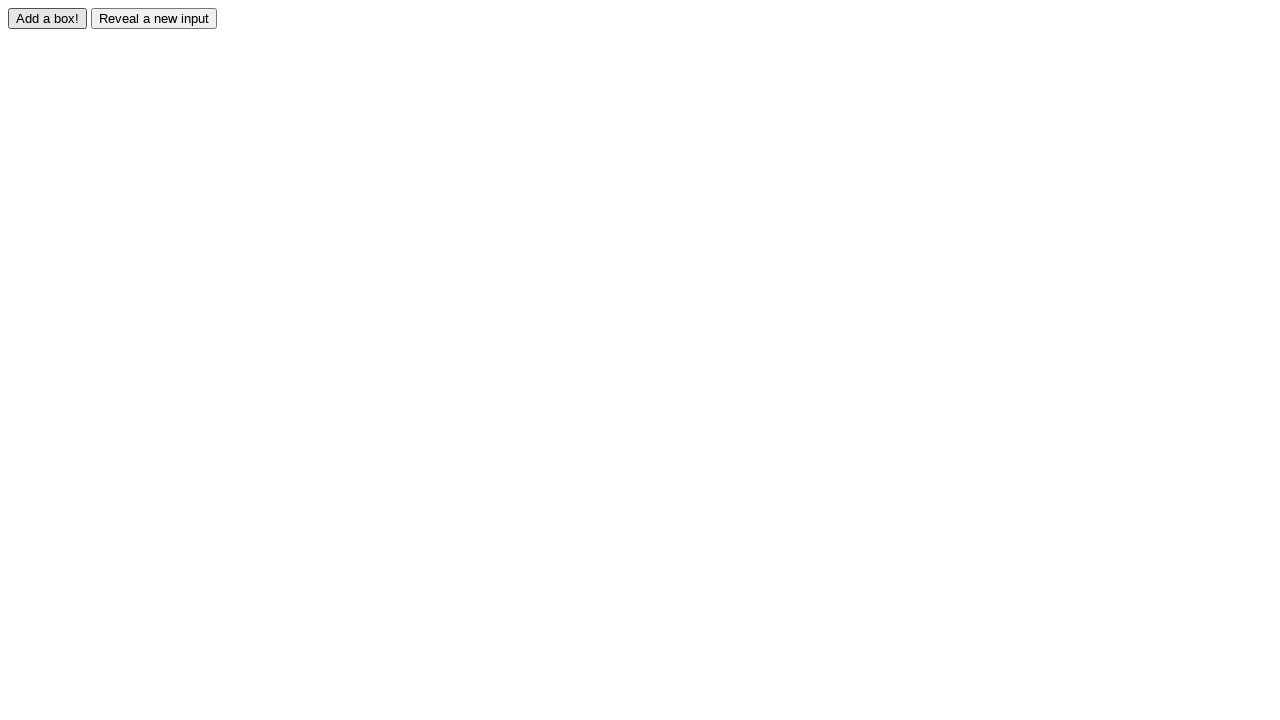

Clicked adder button (3rd click) at (48, 18) on #adder
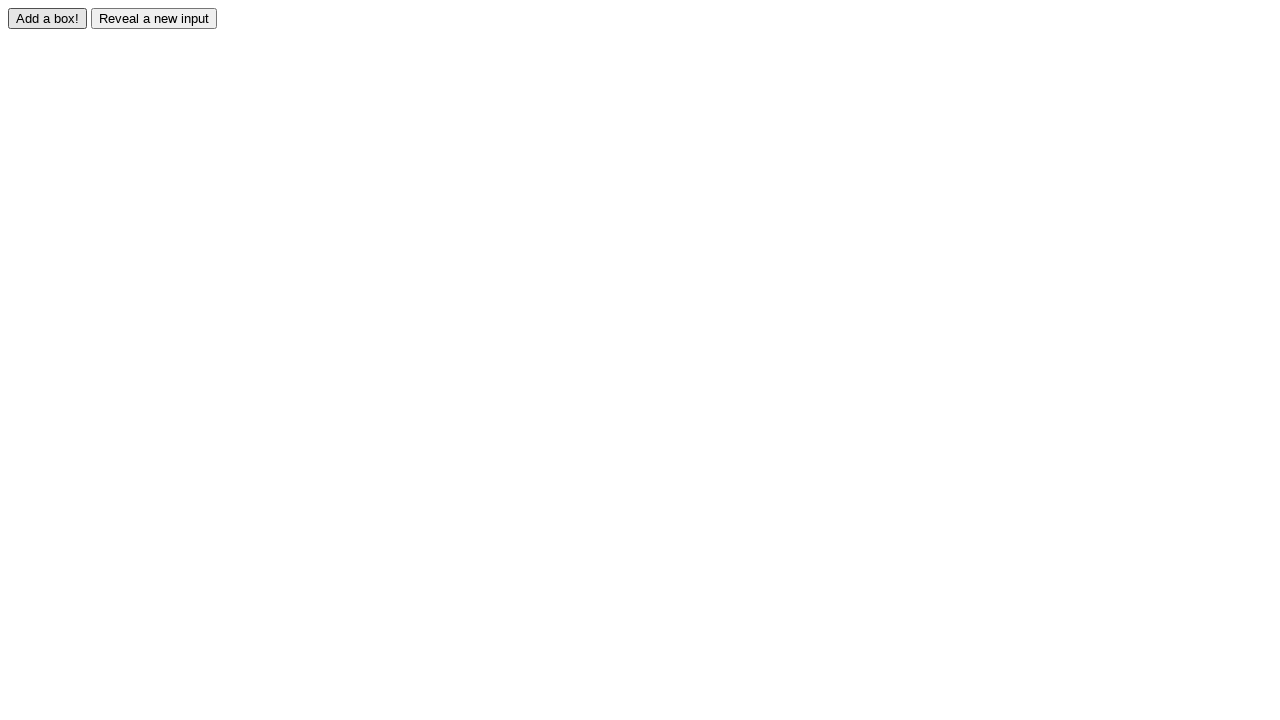

Waited 1000ms for boxes to be created
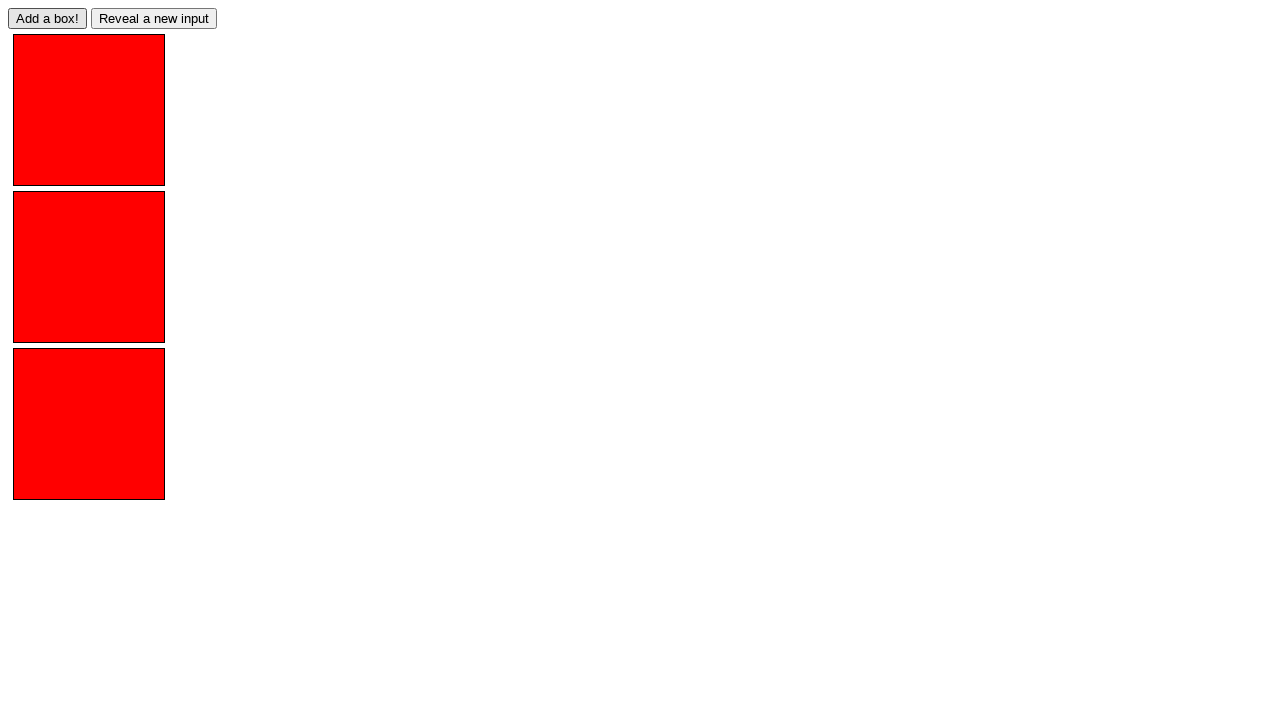

Retrieved all red boxes from the page
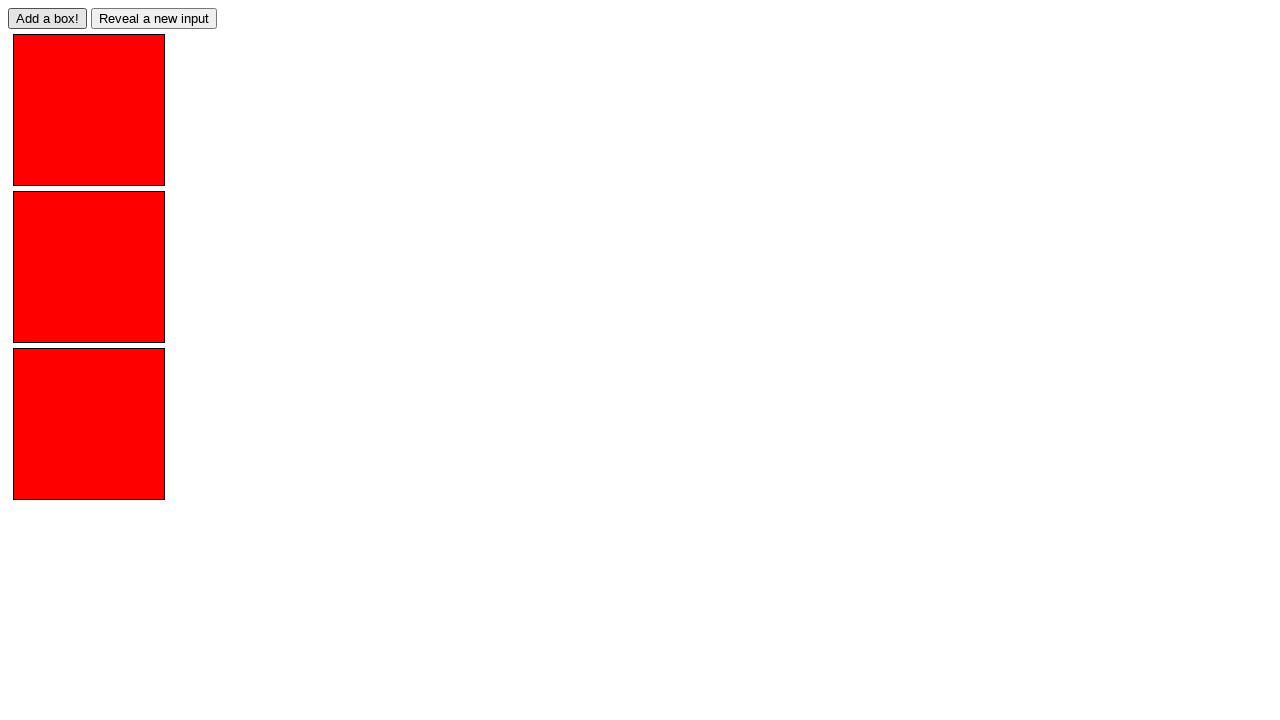

Verified that exactly 3 red boxes are present
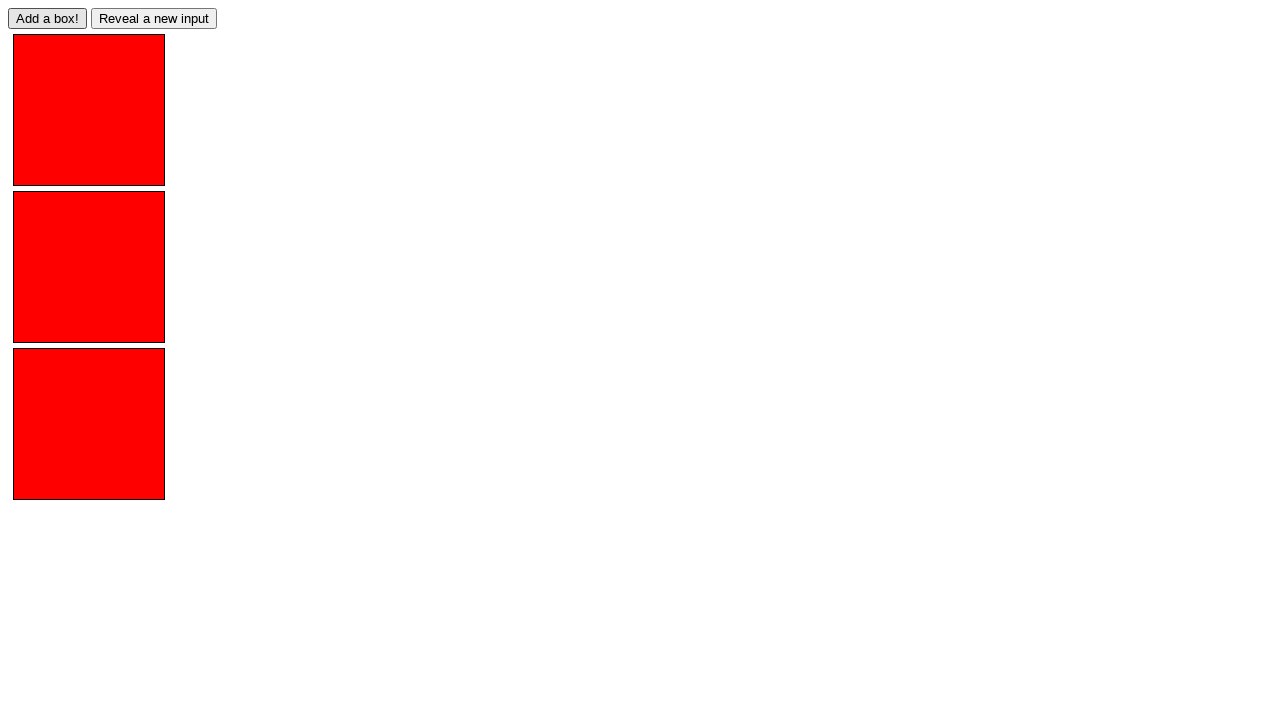

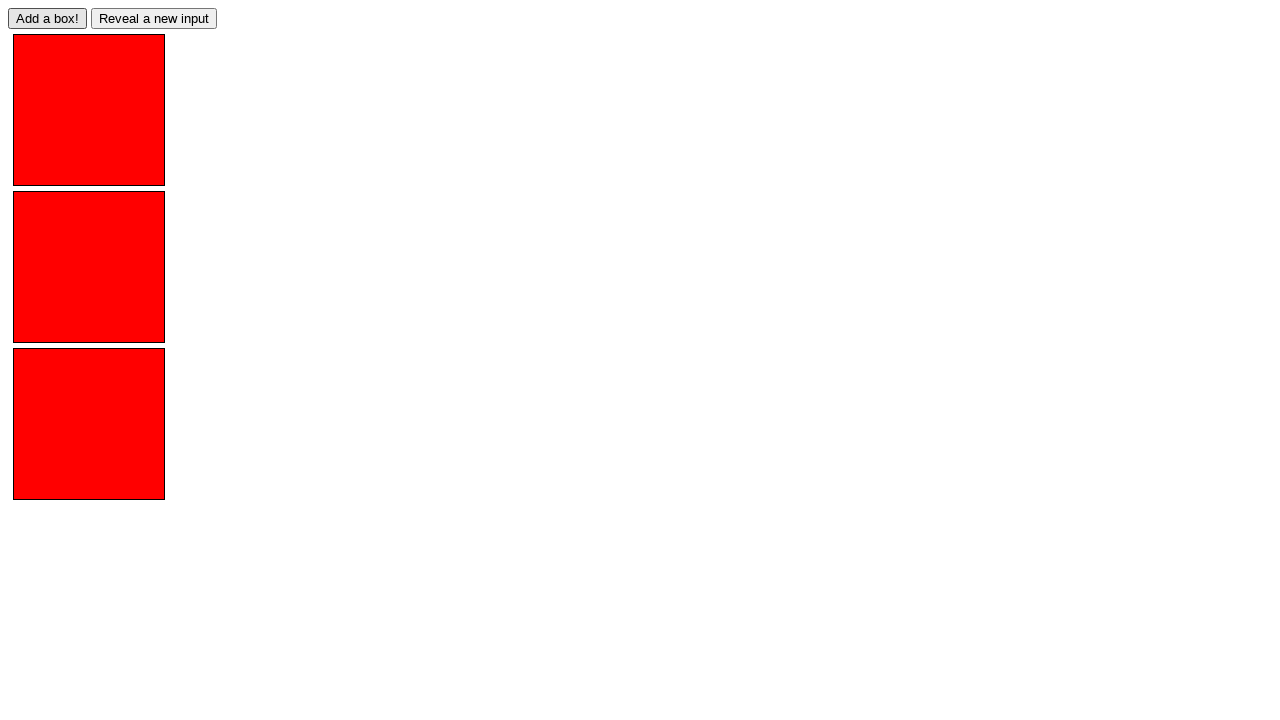